Tests confirmation dialog handling by clicking a button to trigger a confirm dialog and dismissing it

Starting URL: https://demoqa.com/alerts

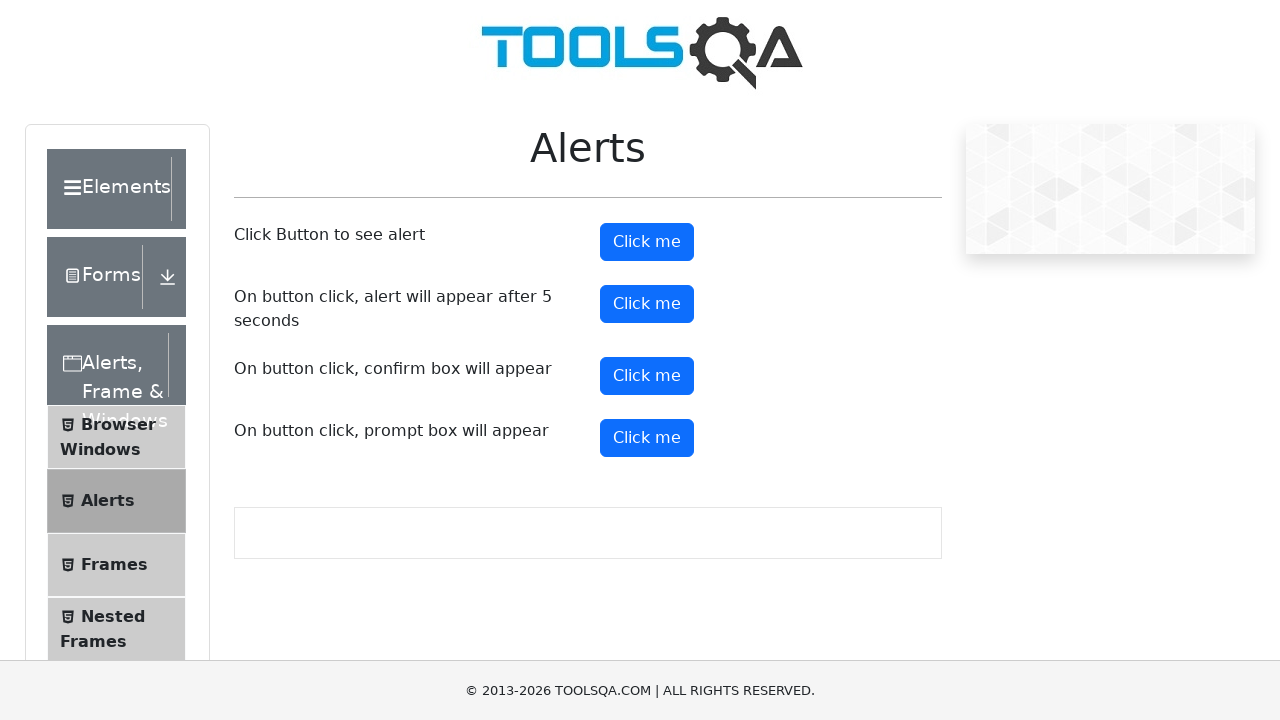

Set up dialog handler to dismiss confirmation dialogs
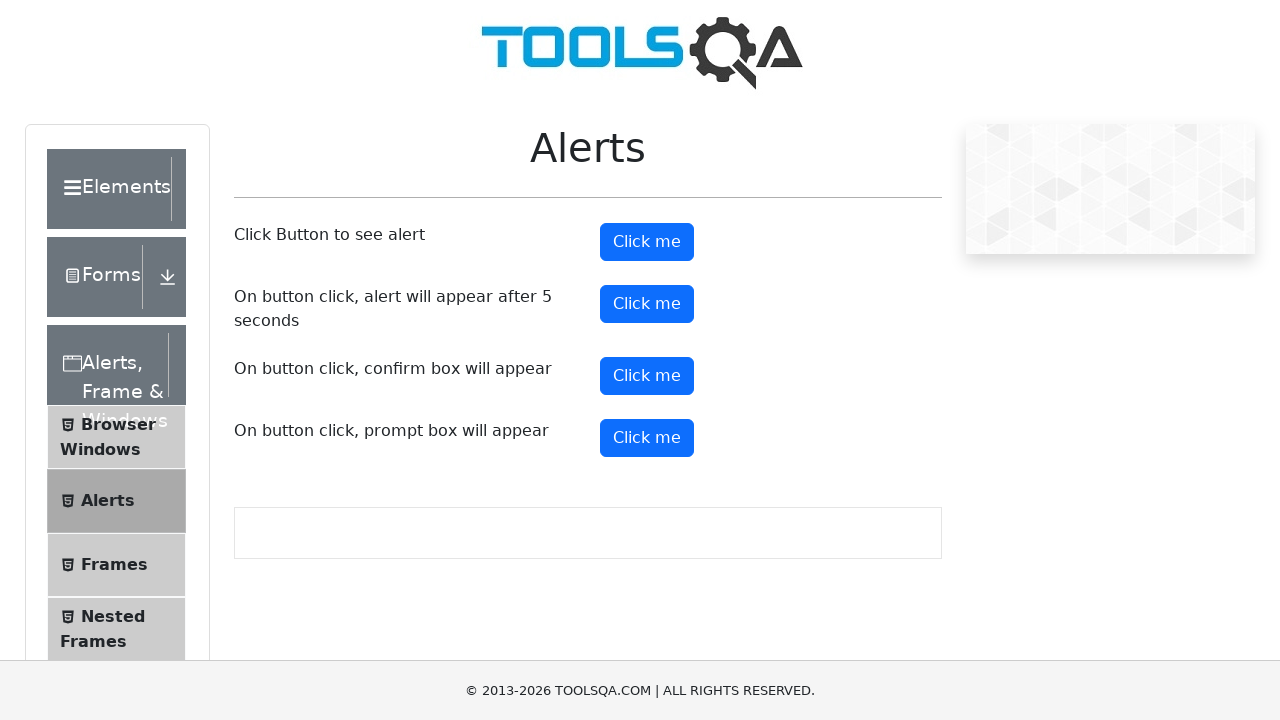

Clicked confirm button to trigger confirmation dialog at (647, 376) on #confirmButton
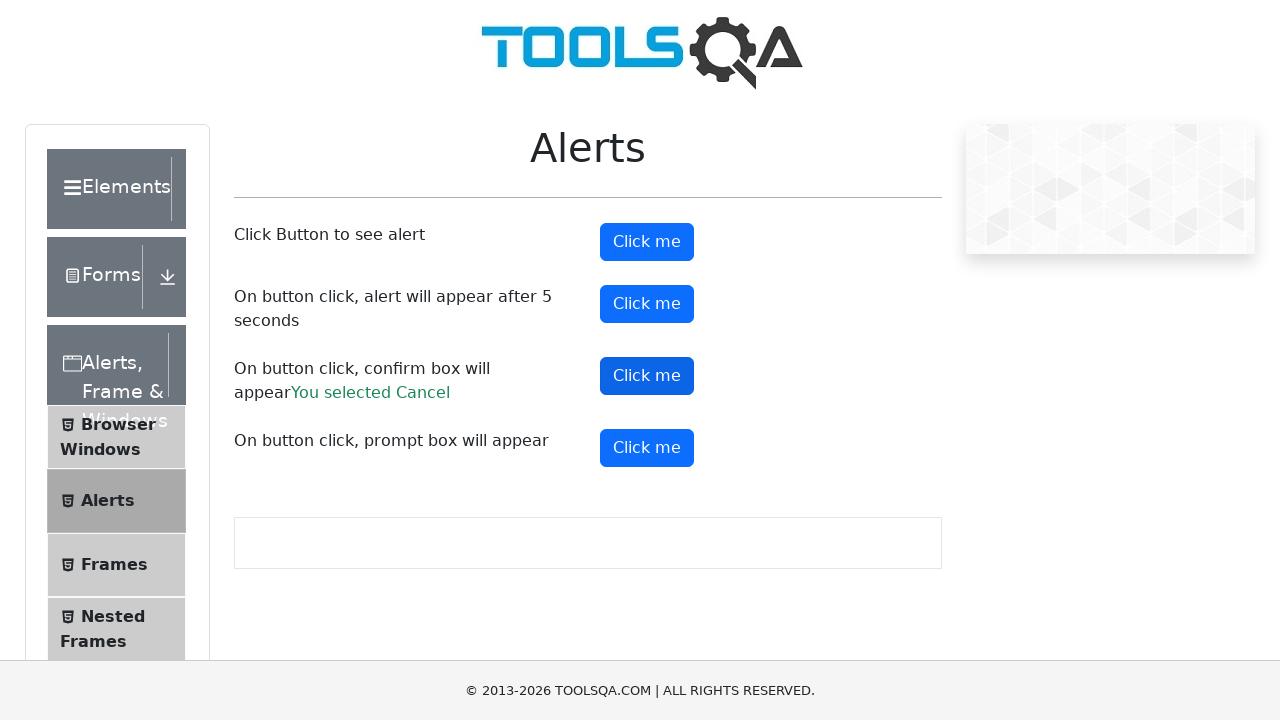

Confirmation result text appeared on the page
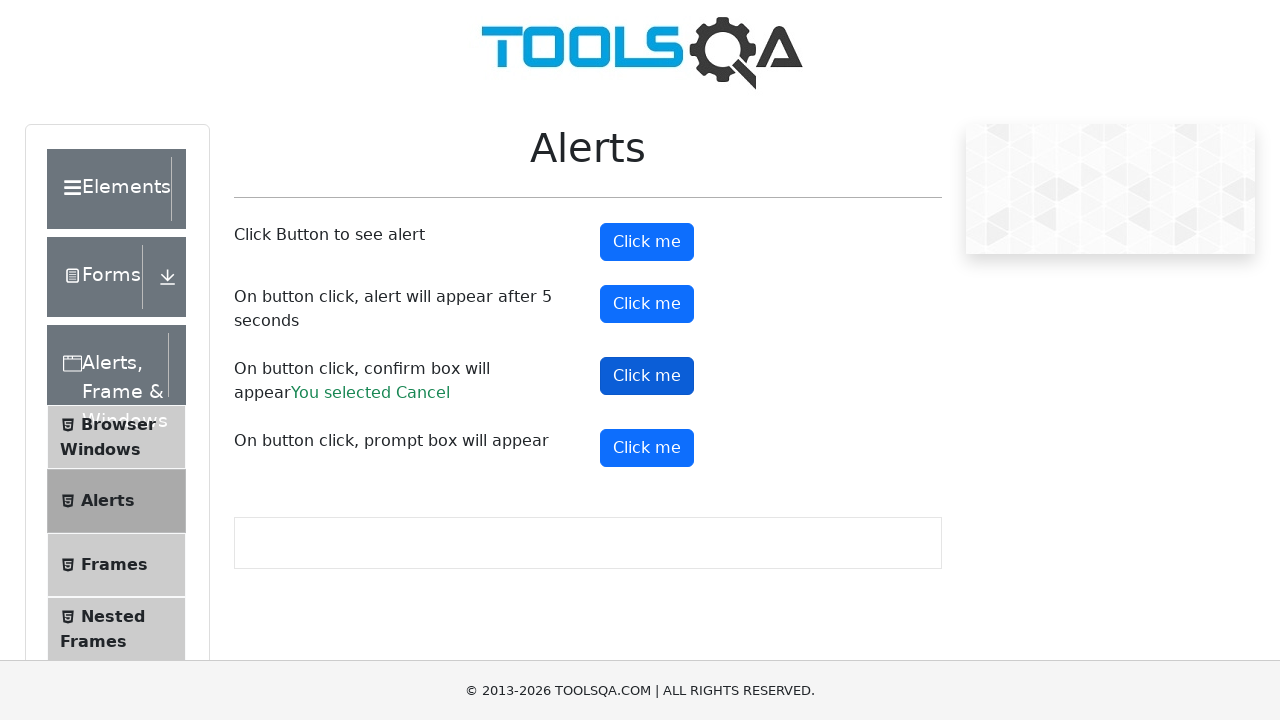

Retrieved confirmation result text content
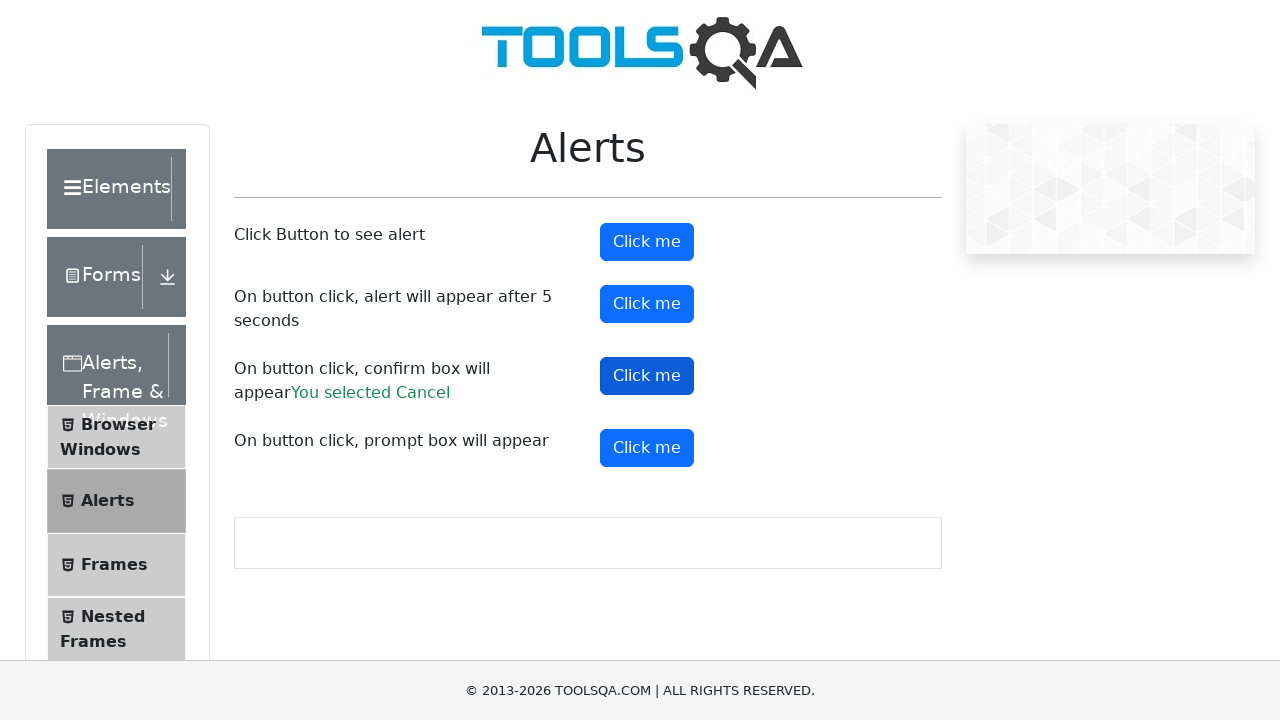

Verified that 'You selected Cancel' message is displayed
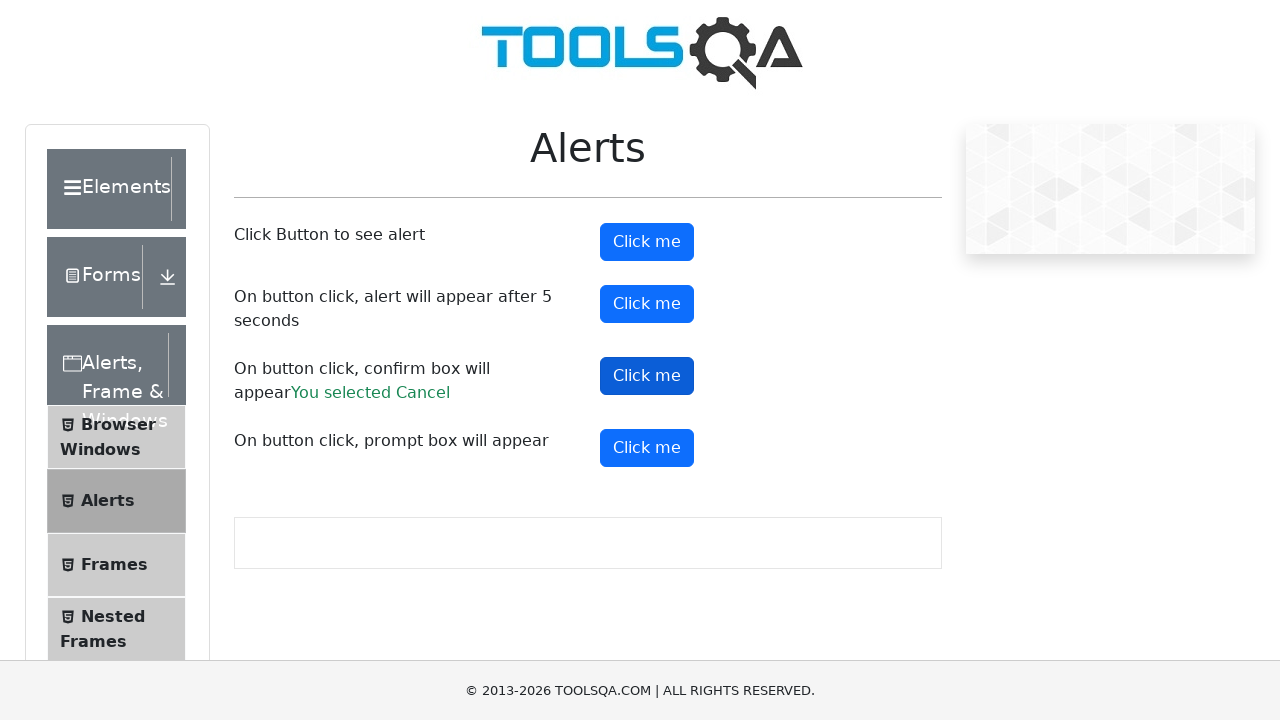

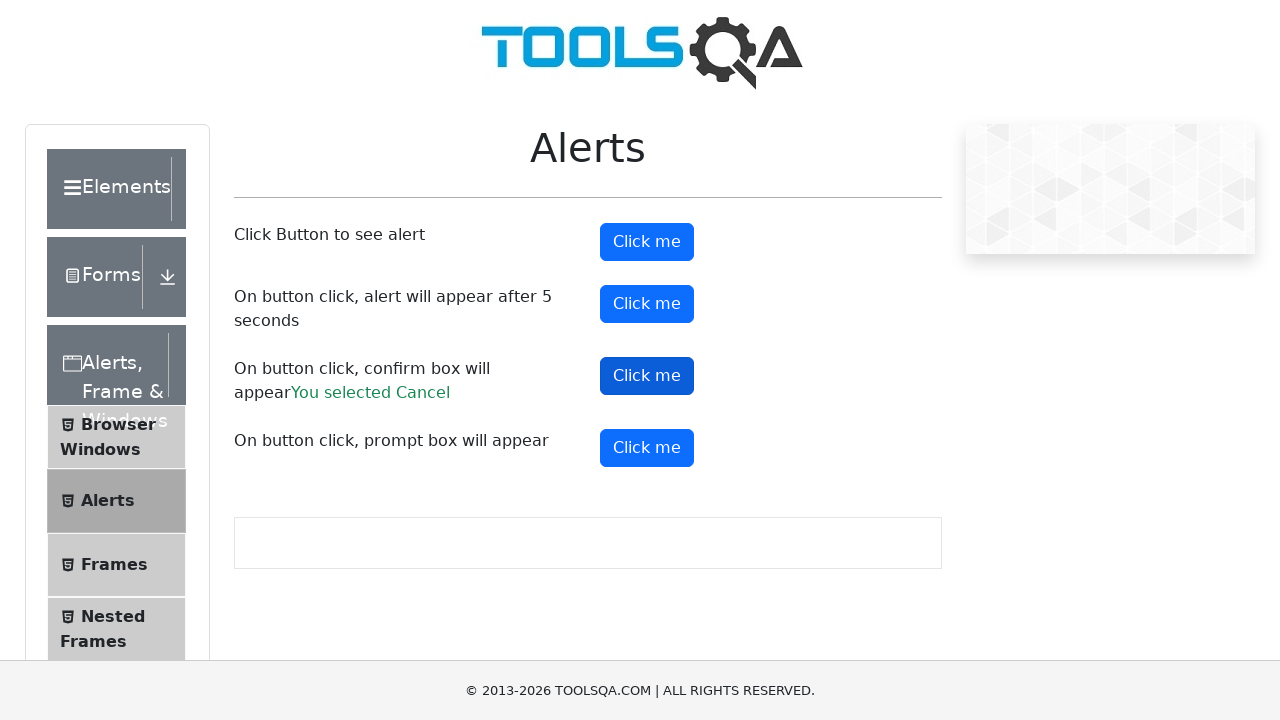